Solves a math problem by reading two numbers from the page, calculating their sum, and selecting the result from a dropdown menu

Starting URL: https://suninjuly.github.io/selects1.html

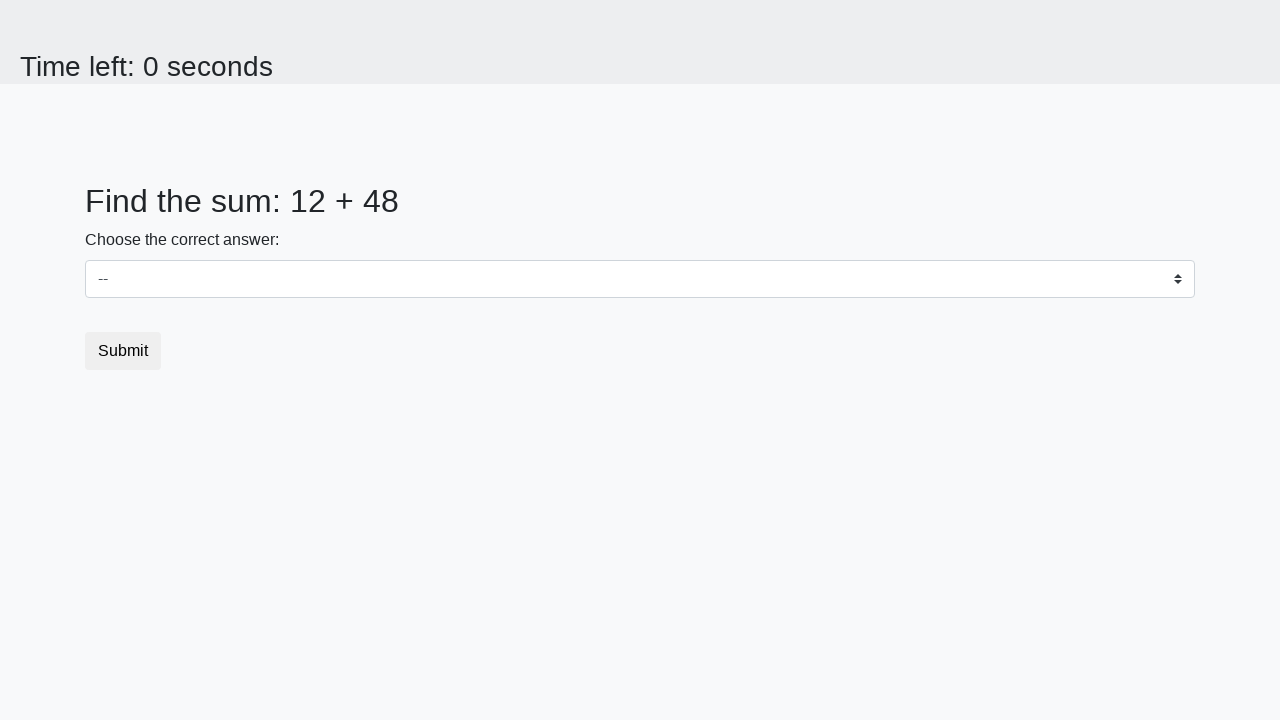

Retrieved first number from page element #num1
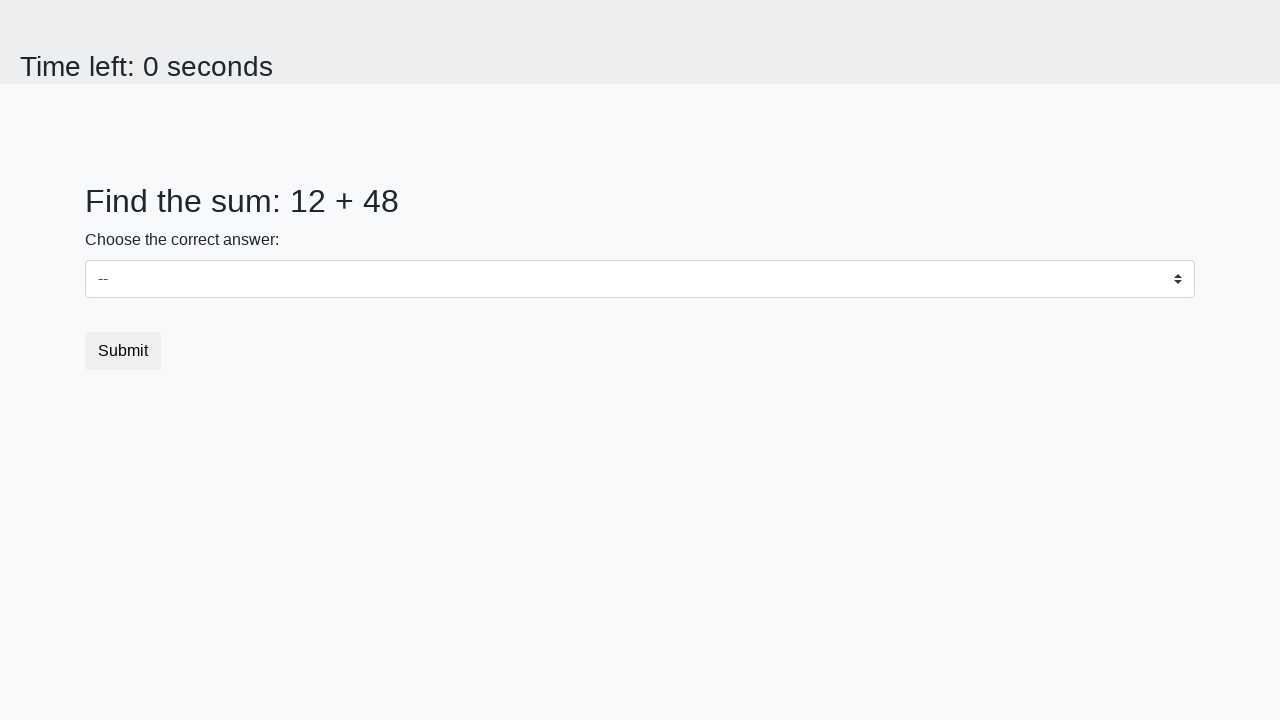

Retrieved second number from page element #num2
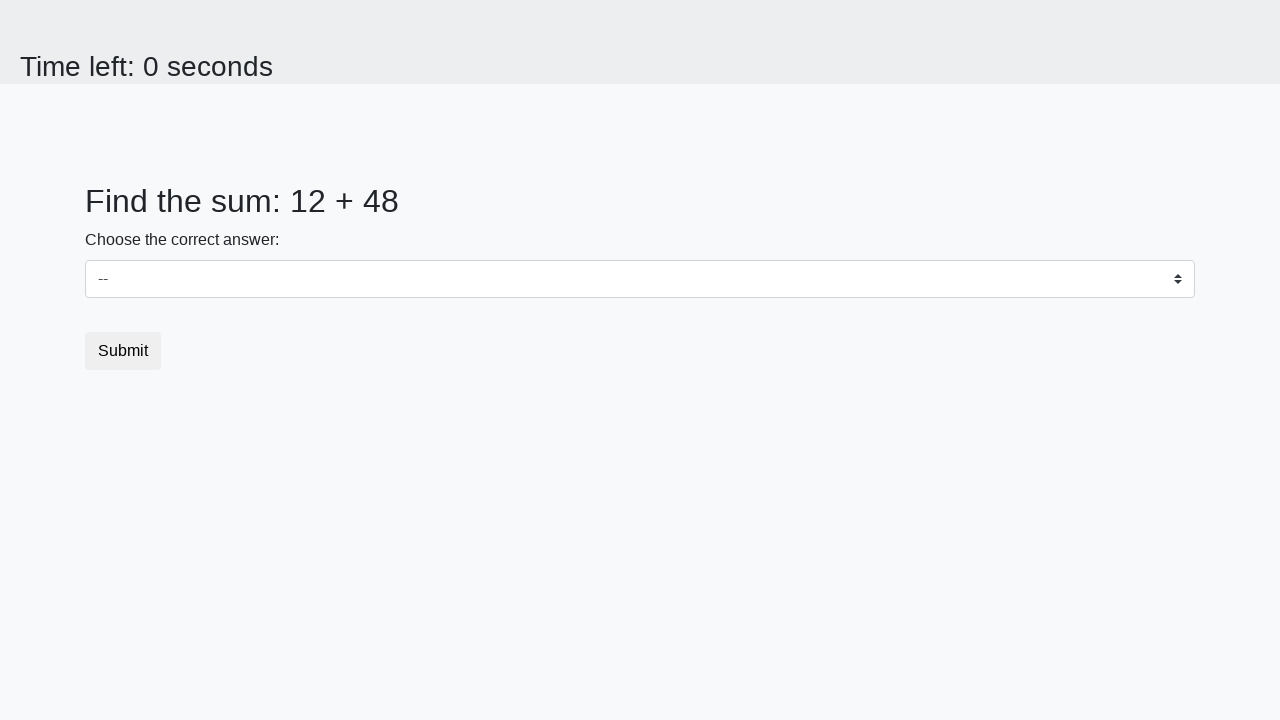

Calculated sum of 12 + 48 = 60
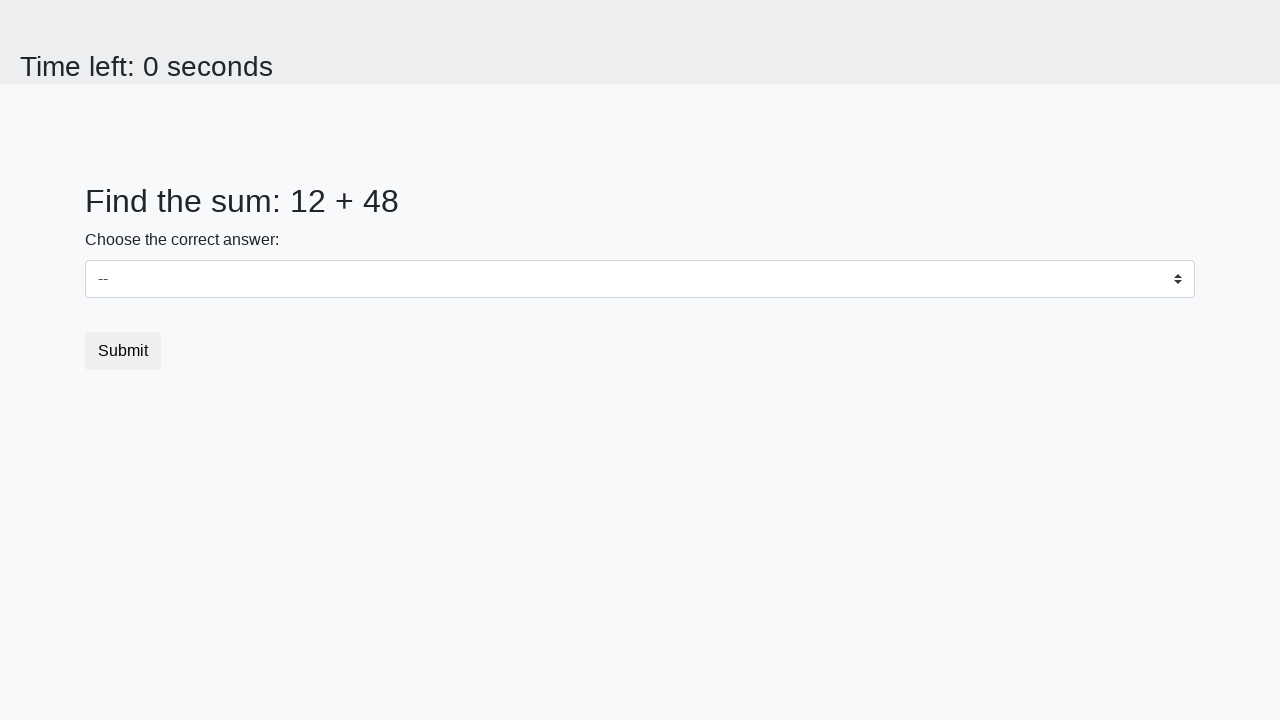

Selected sum value '60' from dropdown menu on #dropdown
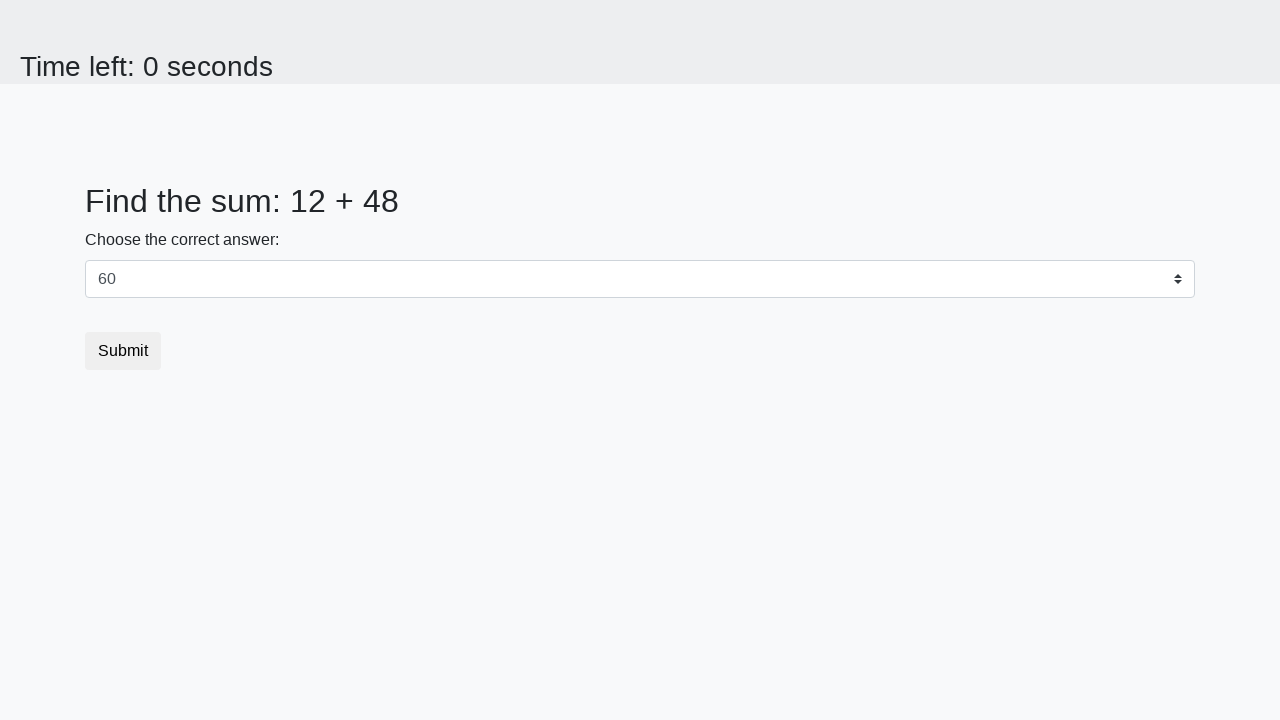

Clicked submit button to complete the math problem at (123, 351) on .btn
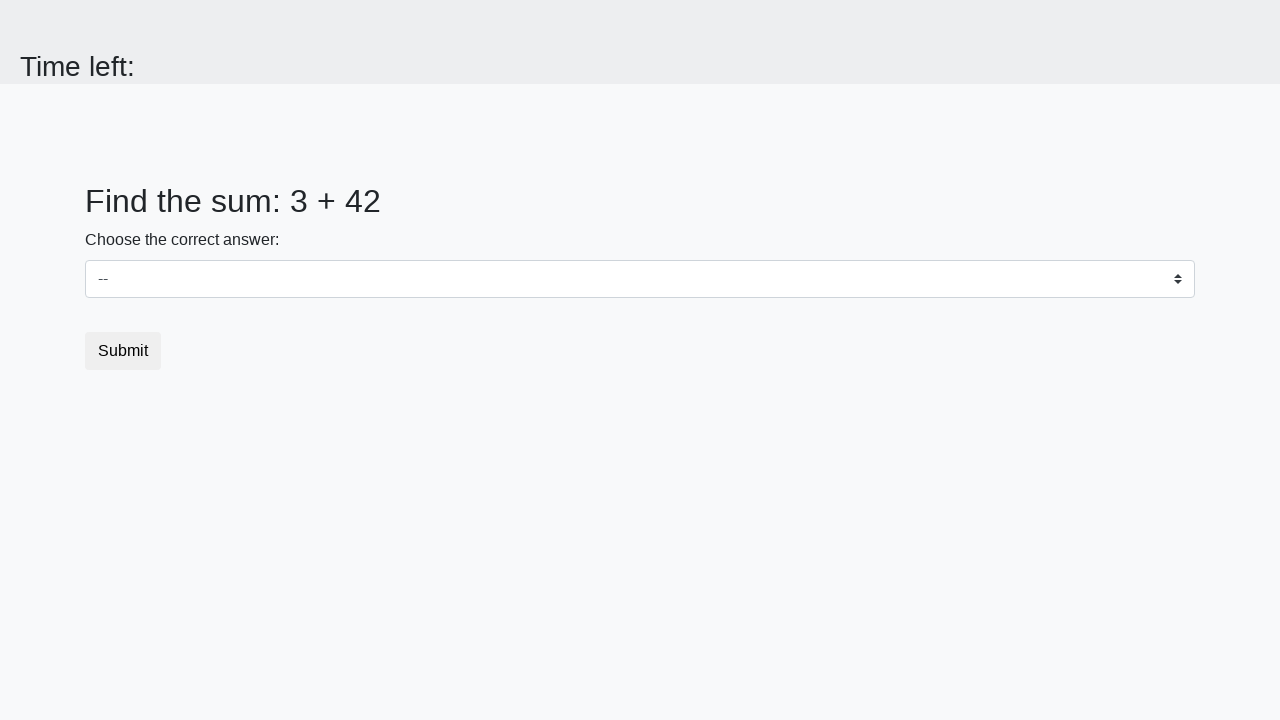

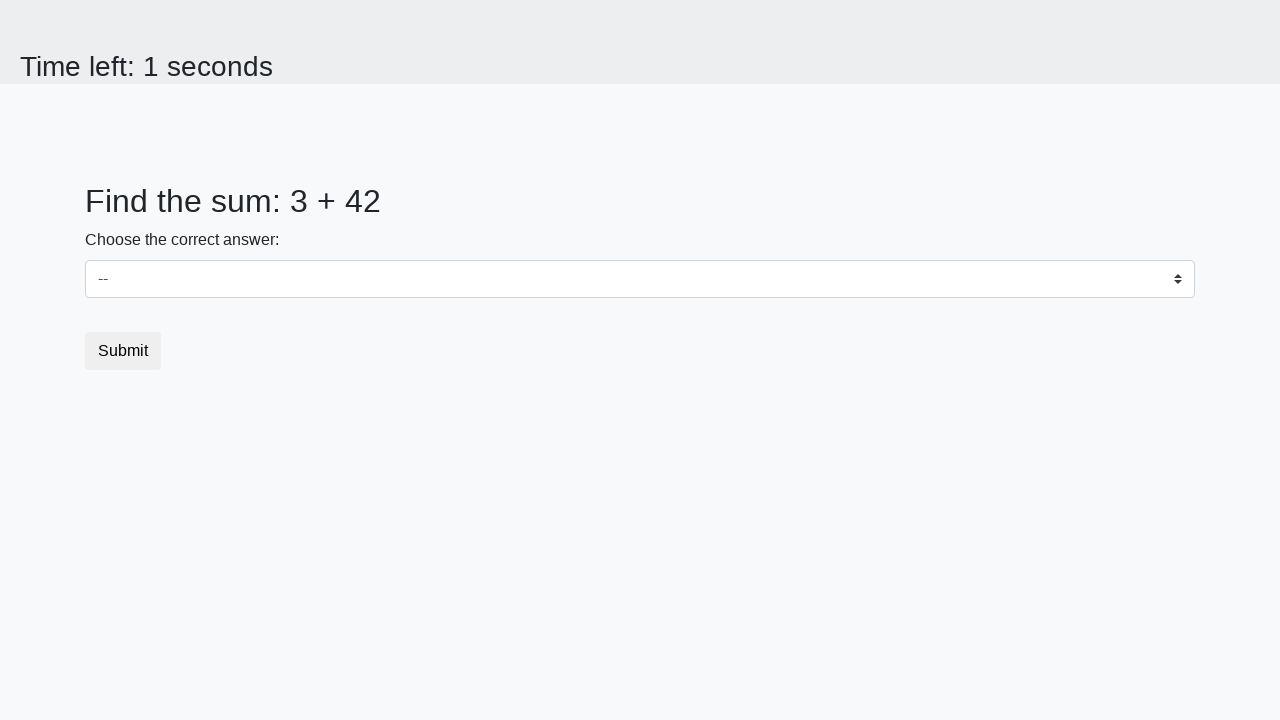